Tests dynamic content by clicking a reveal button and waiting for a hidden element to appear

Starting URL: https://www.selenium.dev/selenium/web/dynamic.html

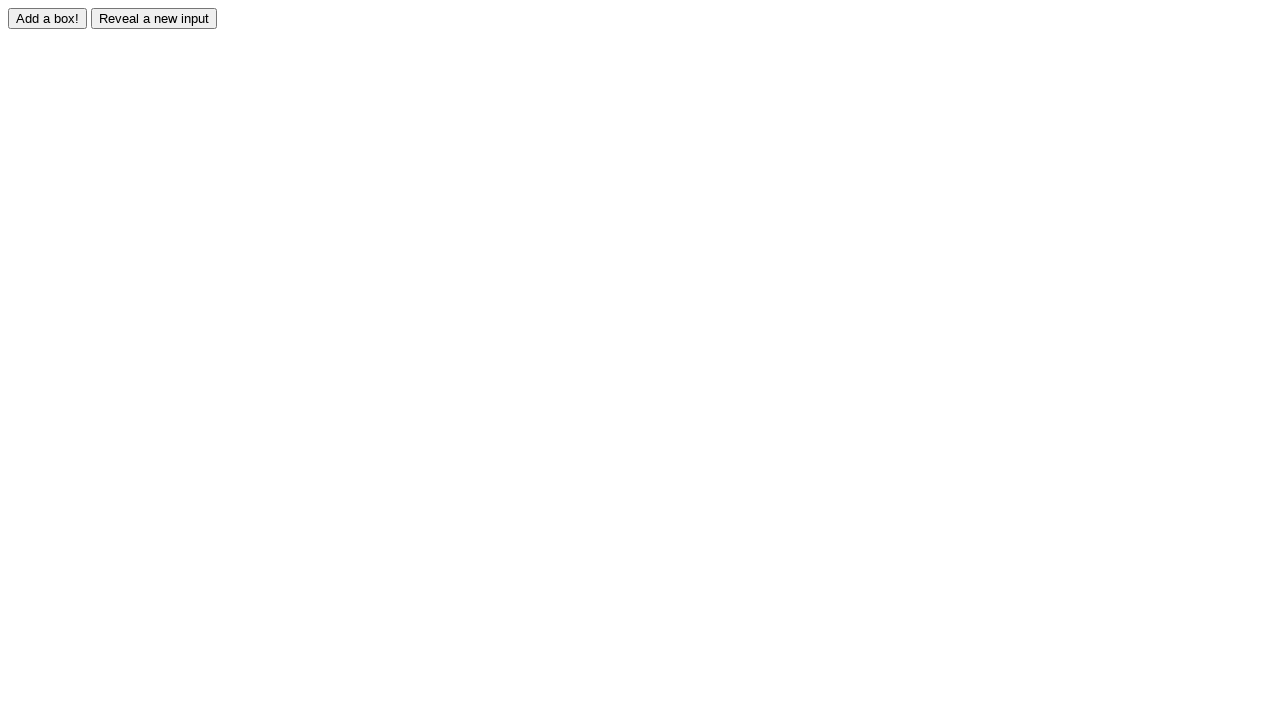

Navigated to dynamic content test page
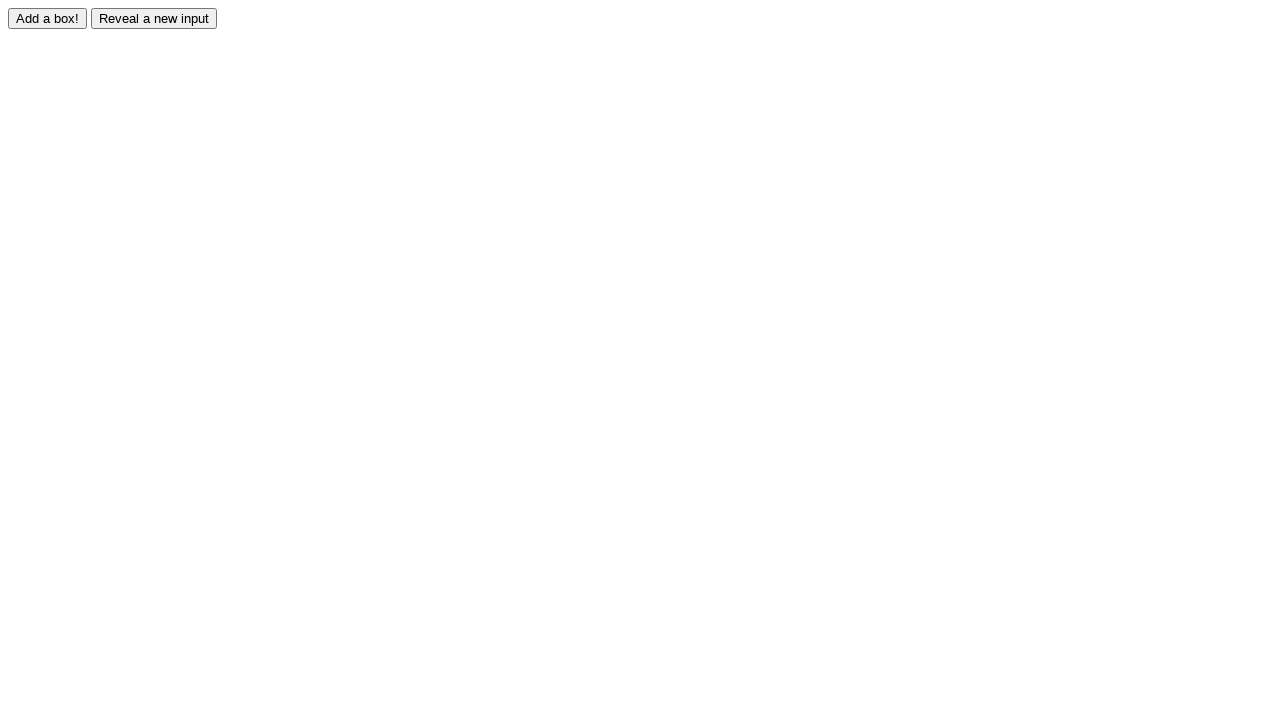

Clicked reveal button to trigger dynamic content at (154, 18) on #reveal
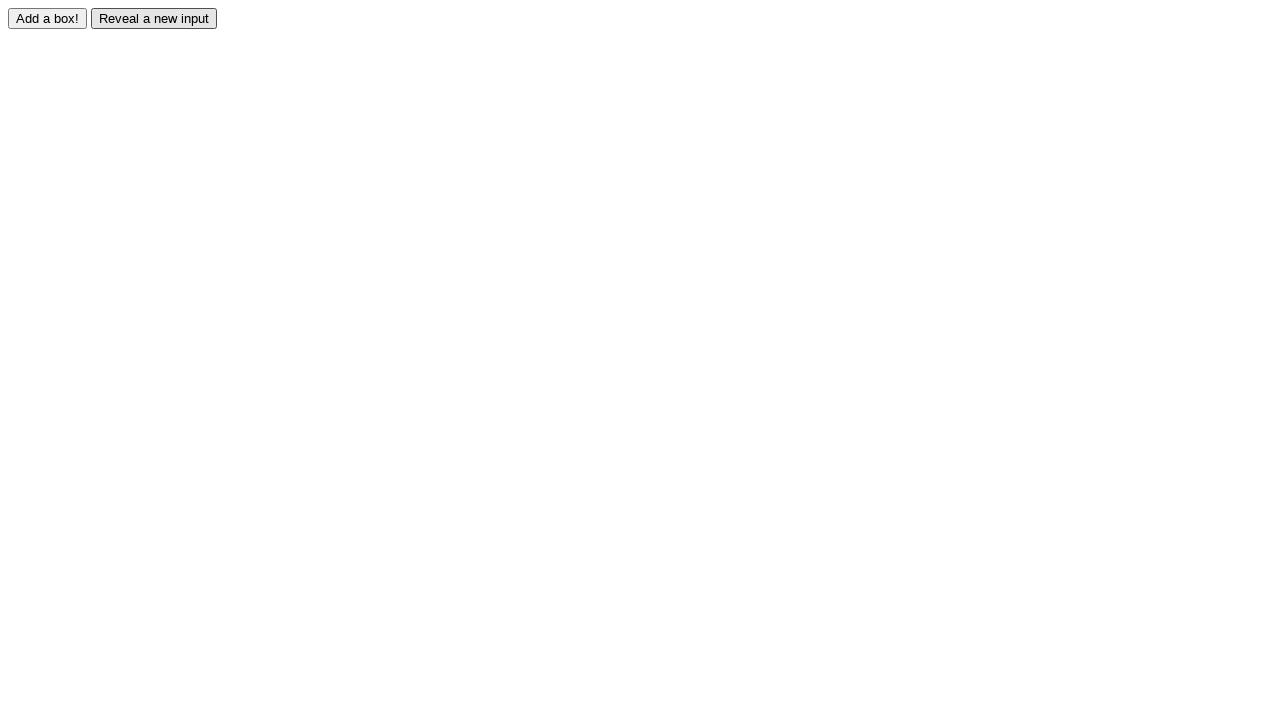

Hidden element appeared after reveal button click
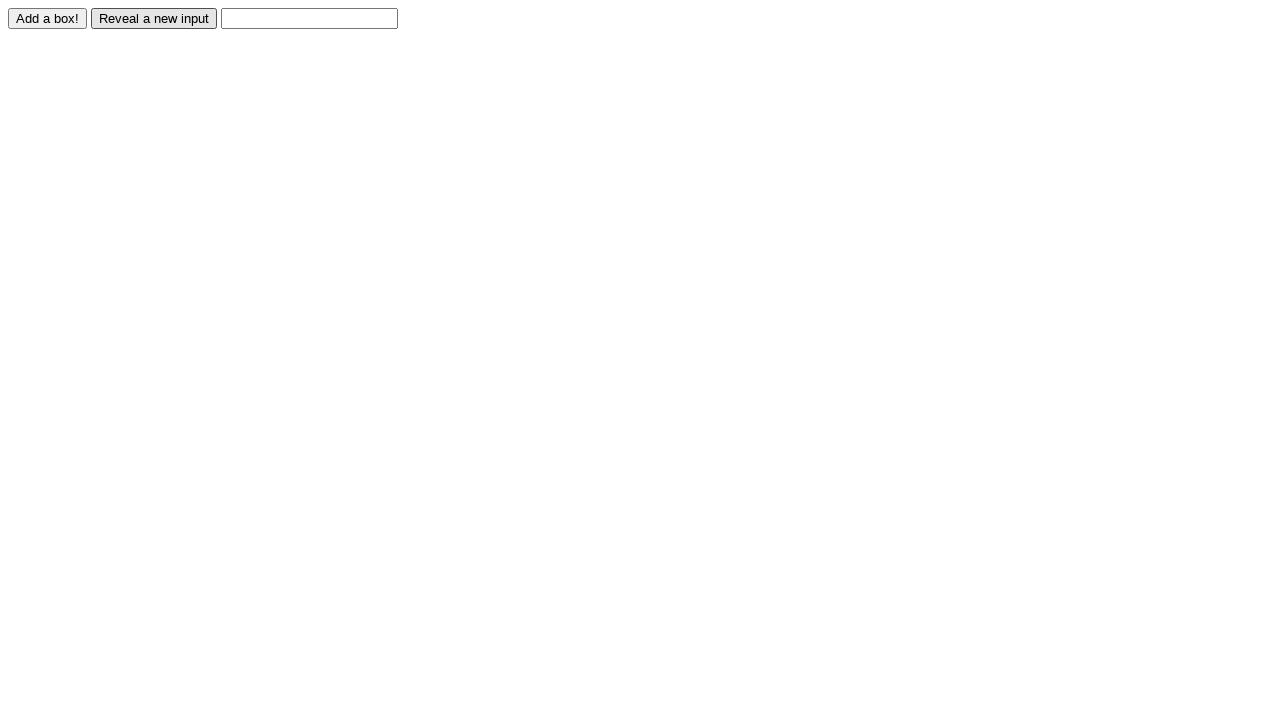

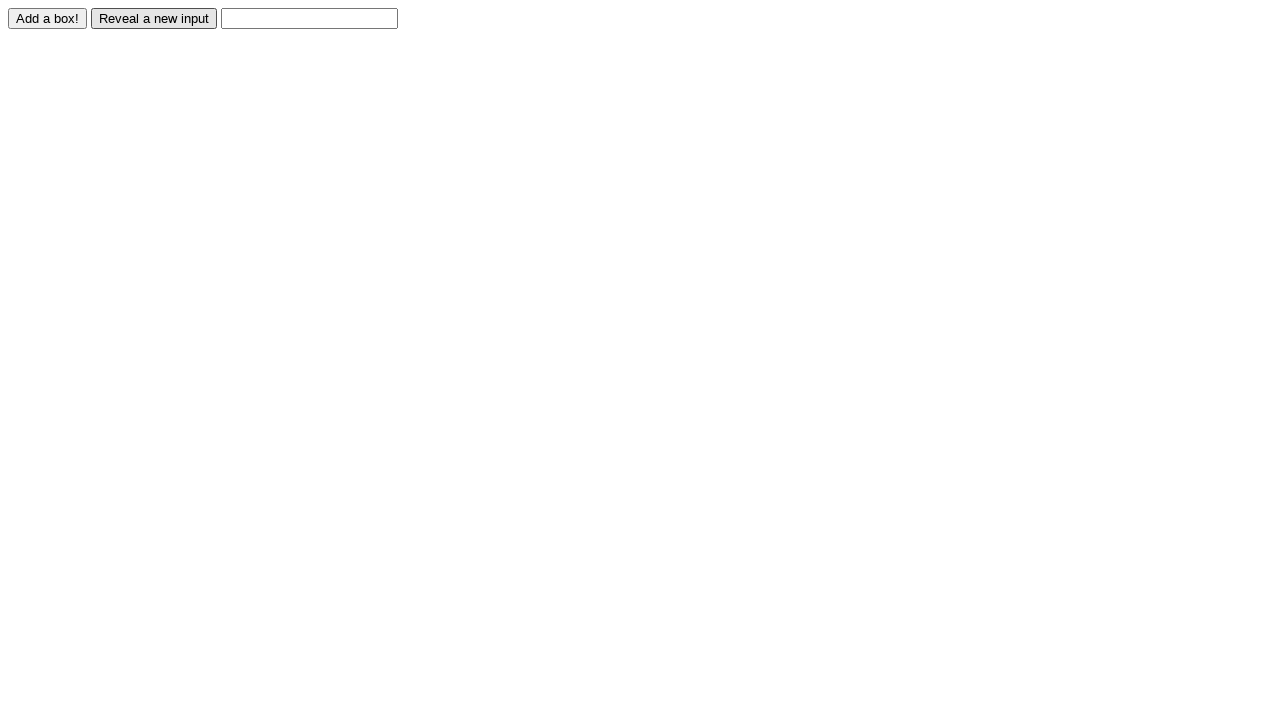